Tests navigation to the registration page by clicking through the order flow and verifies the registration page has the correct title "Registreren".

Starting URL: https://cito.nl/

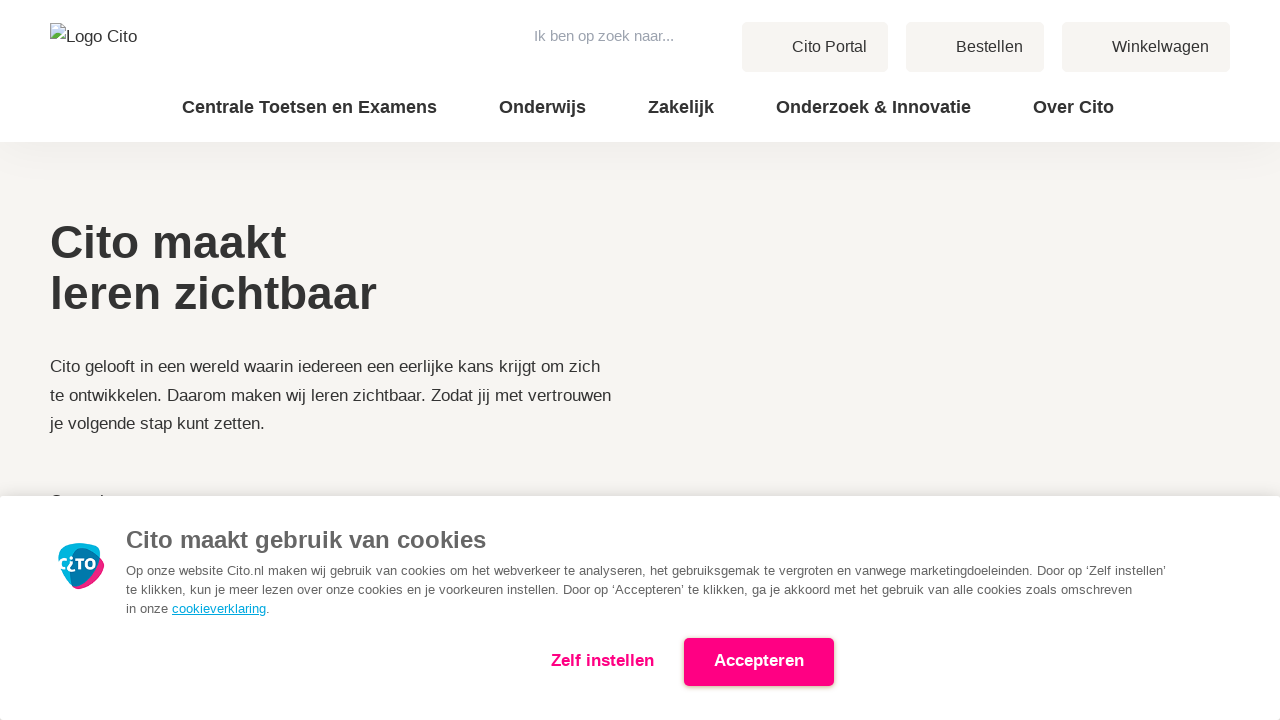

Navigated to https://cito.nl/
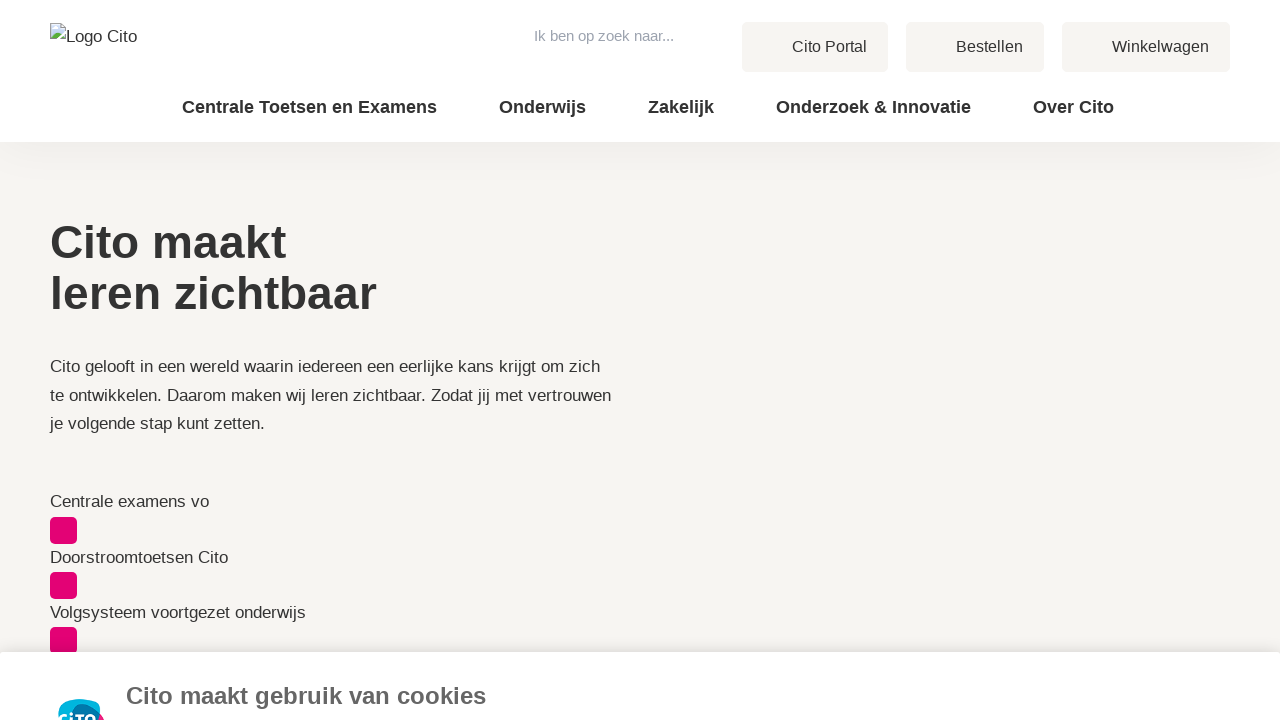

Clicked 'Bestellen' (Order) link at (975, 47) on internal:role=link[name="Bestellen"i]
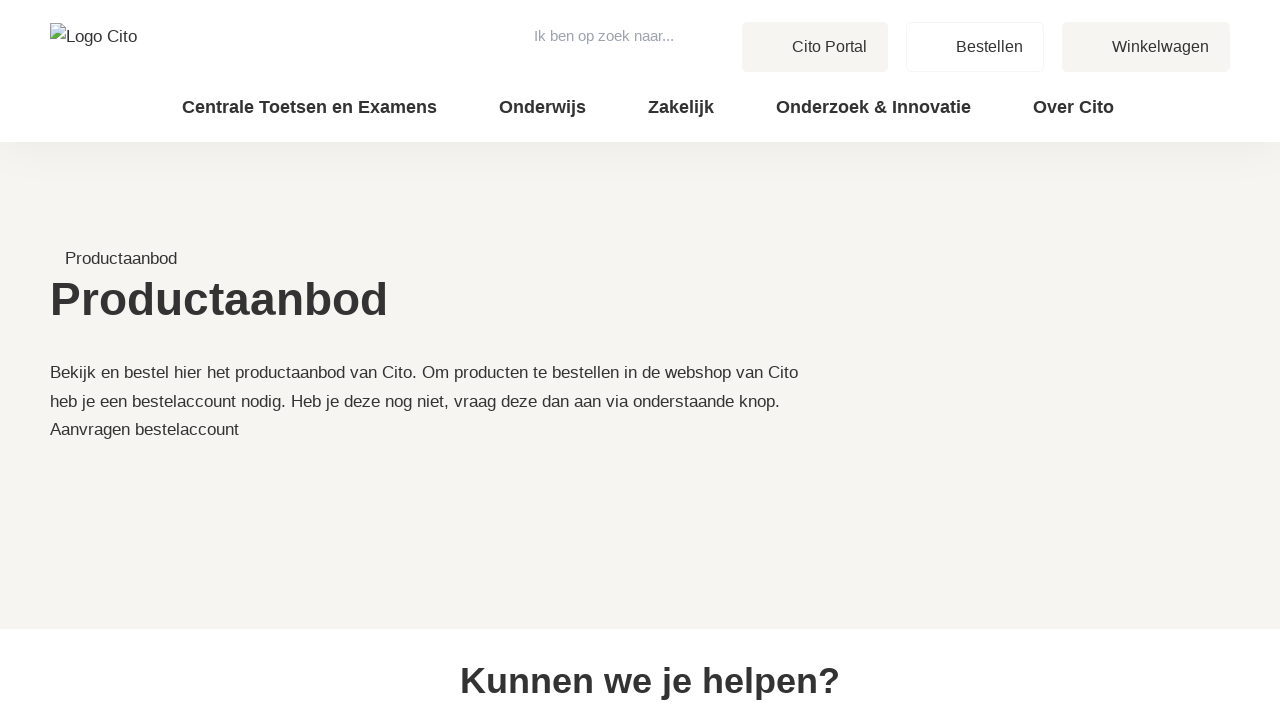

Clicked 'Aanvragen bestelaccount' (Request order account) link at (144, 429) on internal:role=link[name="Aanvragen bestelaccount"i]
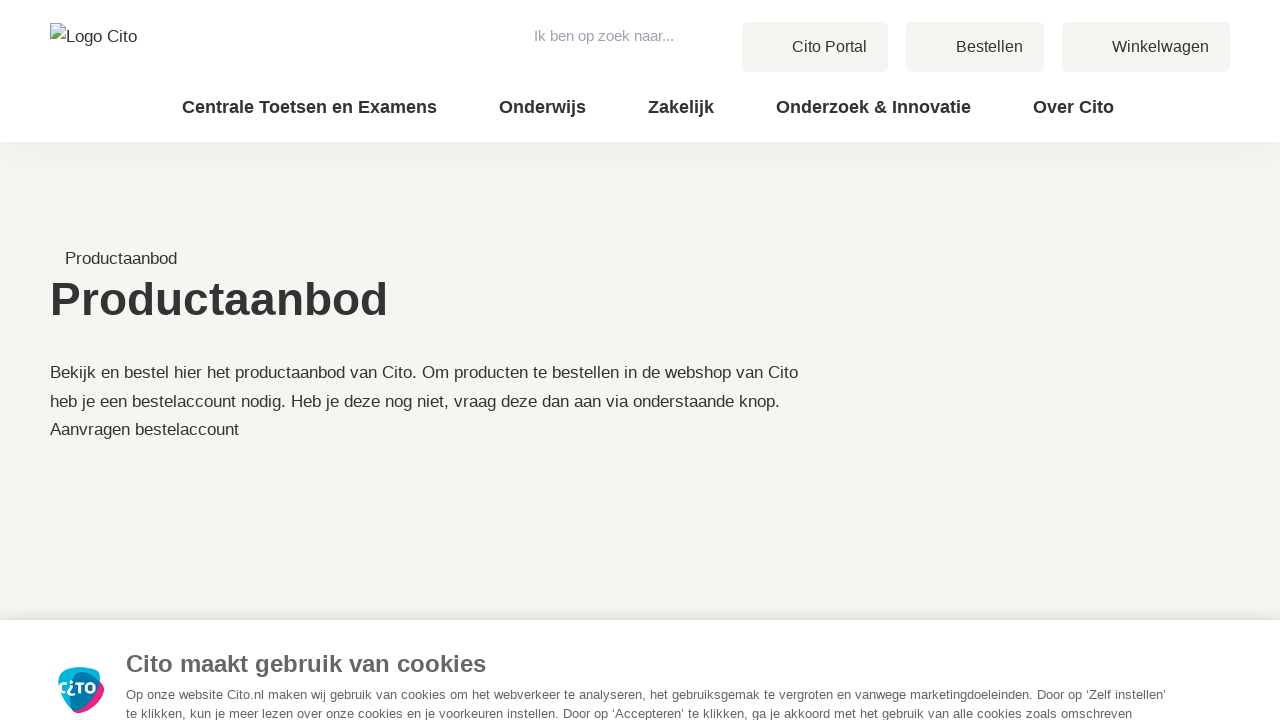

Registration page loaded and ready
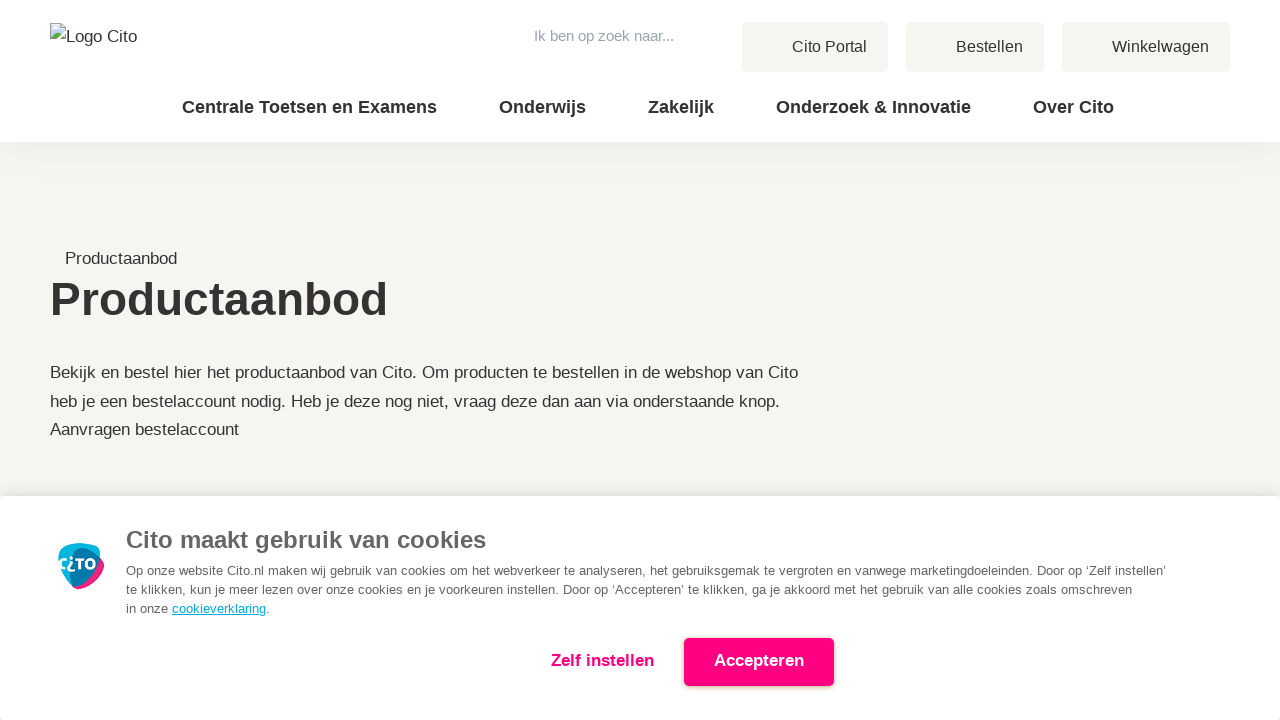

Retrieved page title: 'Registreren'
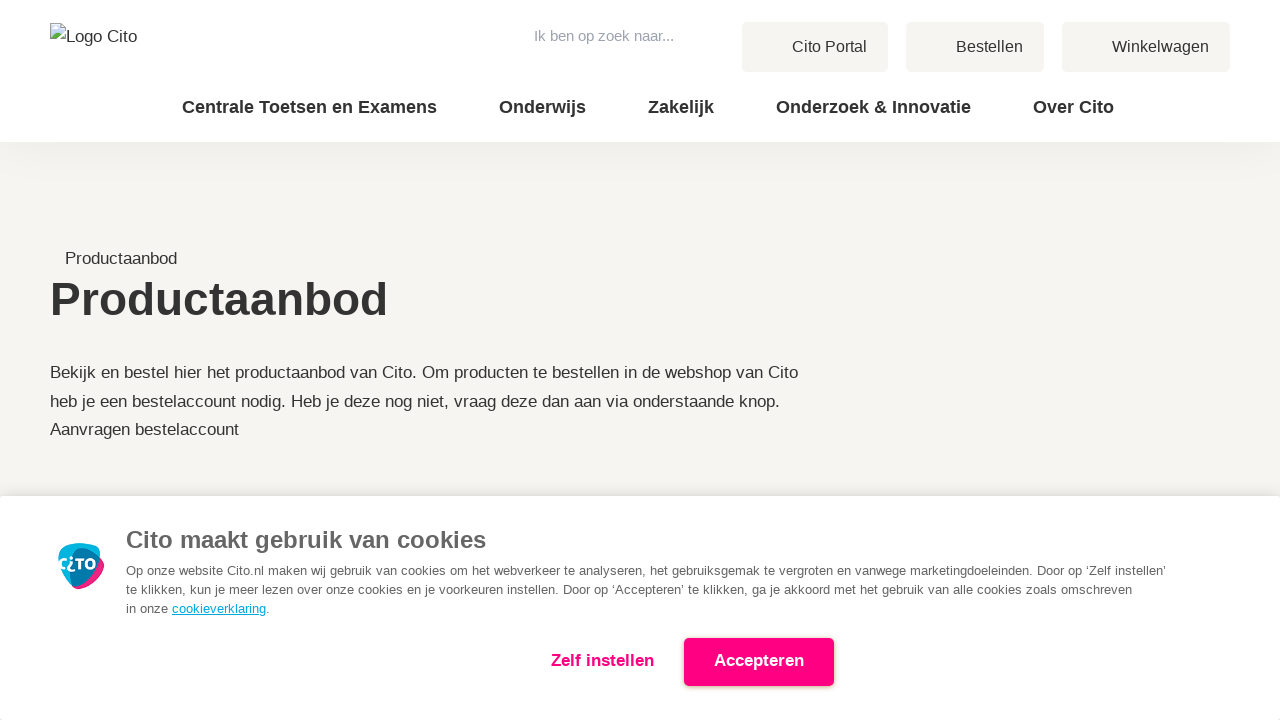

Assertion passed: page title is 'Registreren'
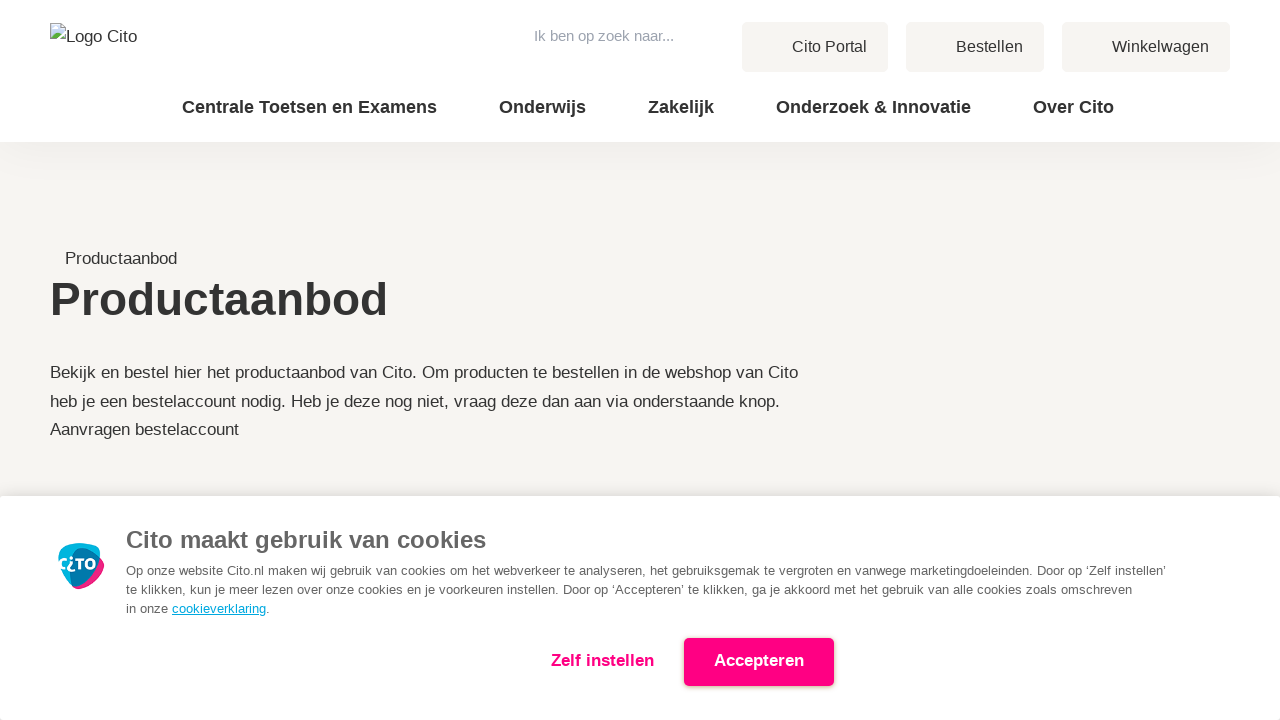

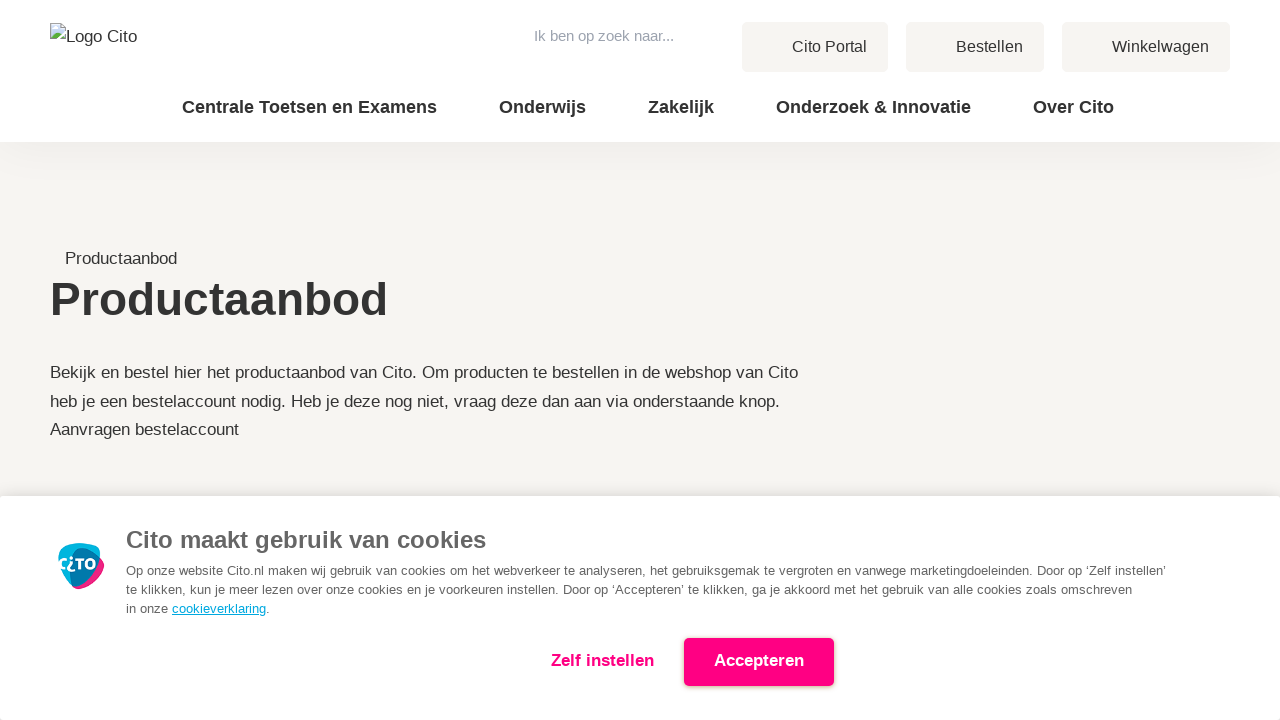